Tests the website entry flow by clicking the "Enter in the site" button and then clicking on the intro section

Starting URL: https://www.regisgrumberg.com/

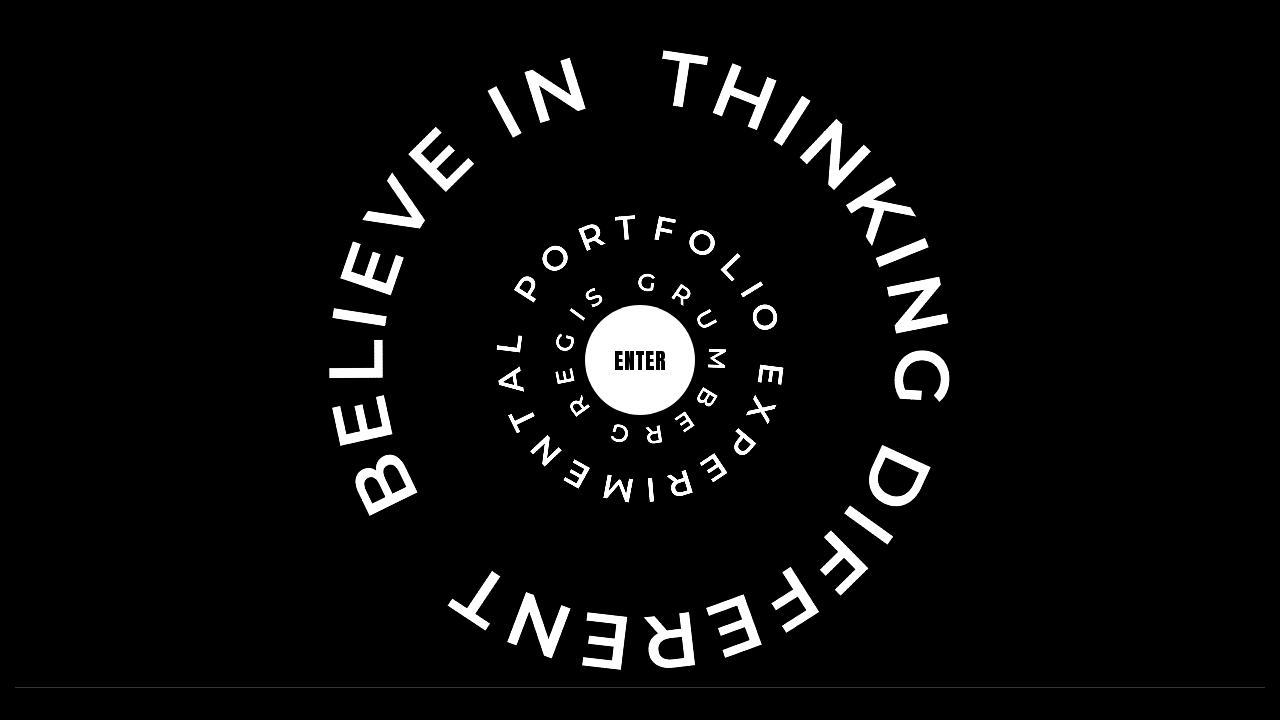

Clicked the 'Enter in the site' button at (640, 360) on internal:role=button[name="Enter in the site"i]
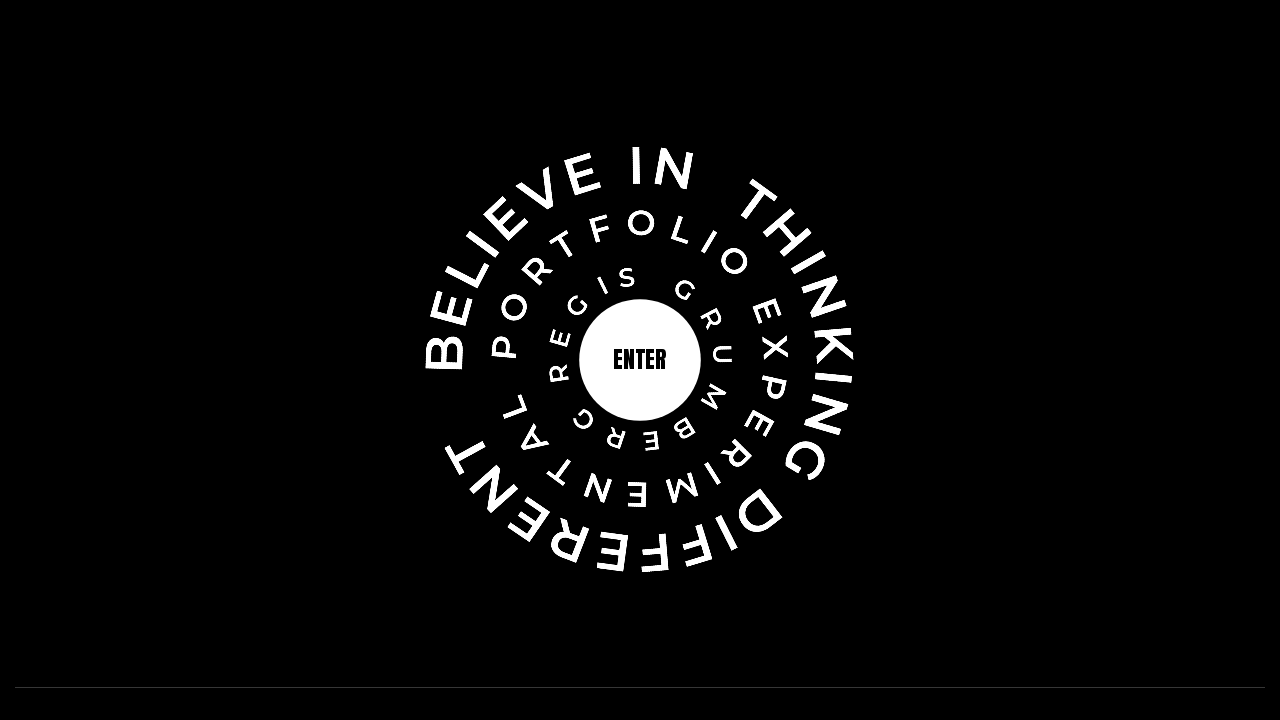

Clicked on the intro section at (640, 360) on .section__intro
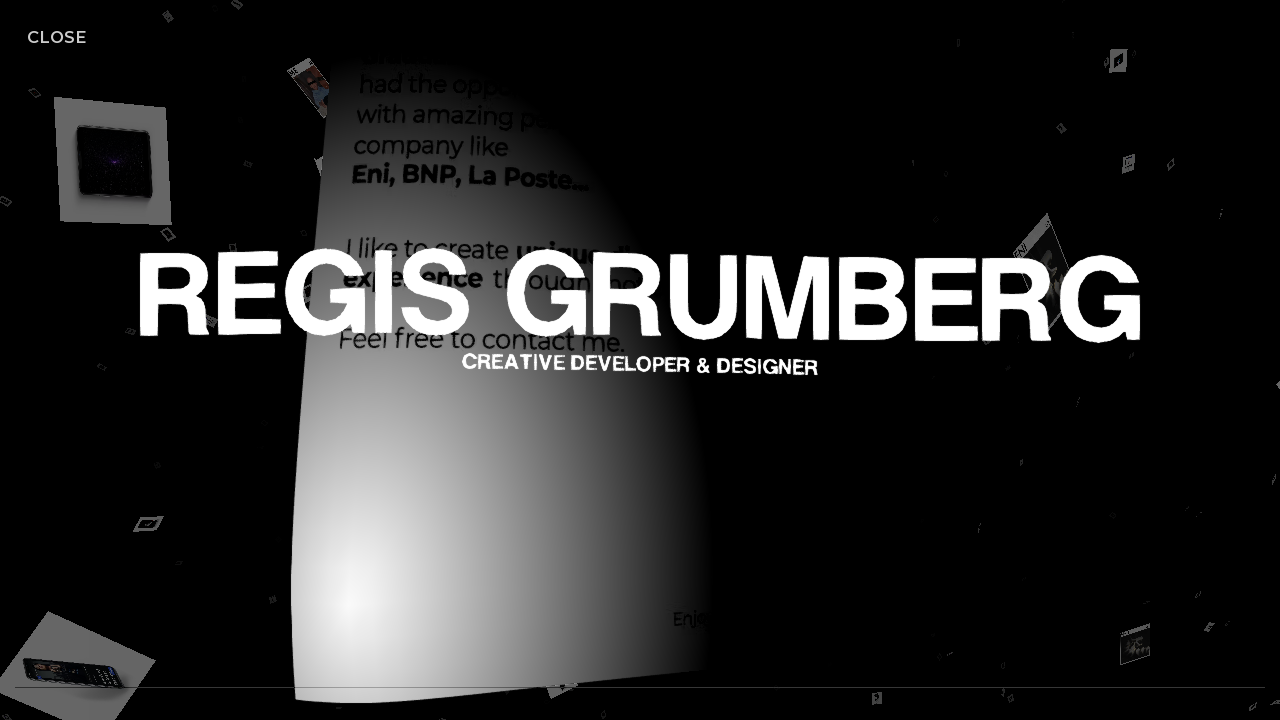

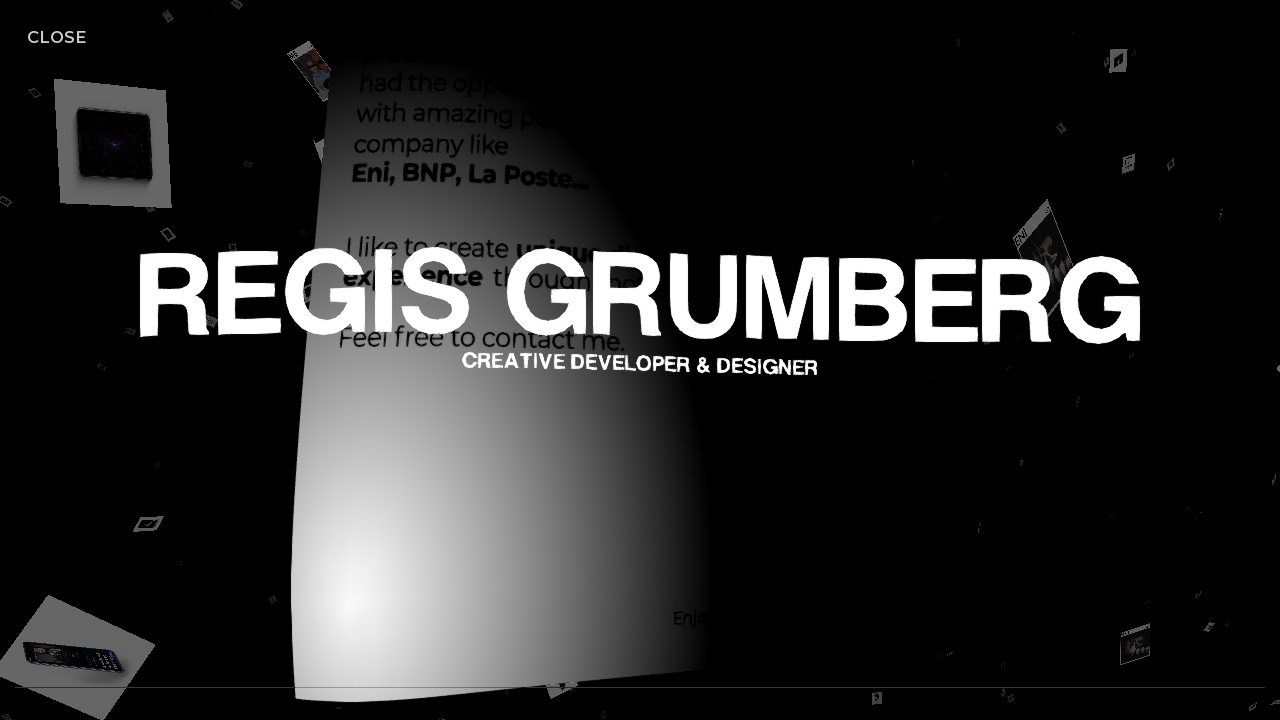